Tests Python.org search functionality by entering "pycon" in the search box and verifying results are returned

Starting URL: http://www.python.org

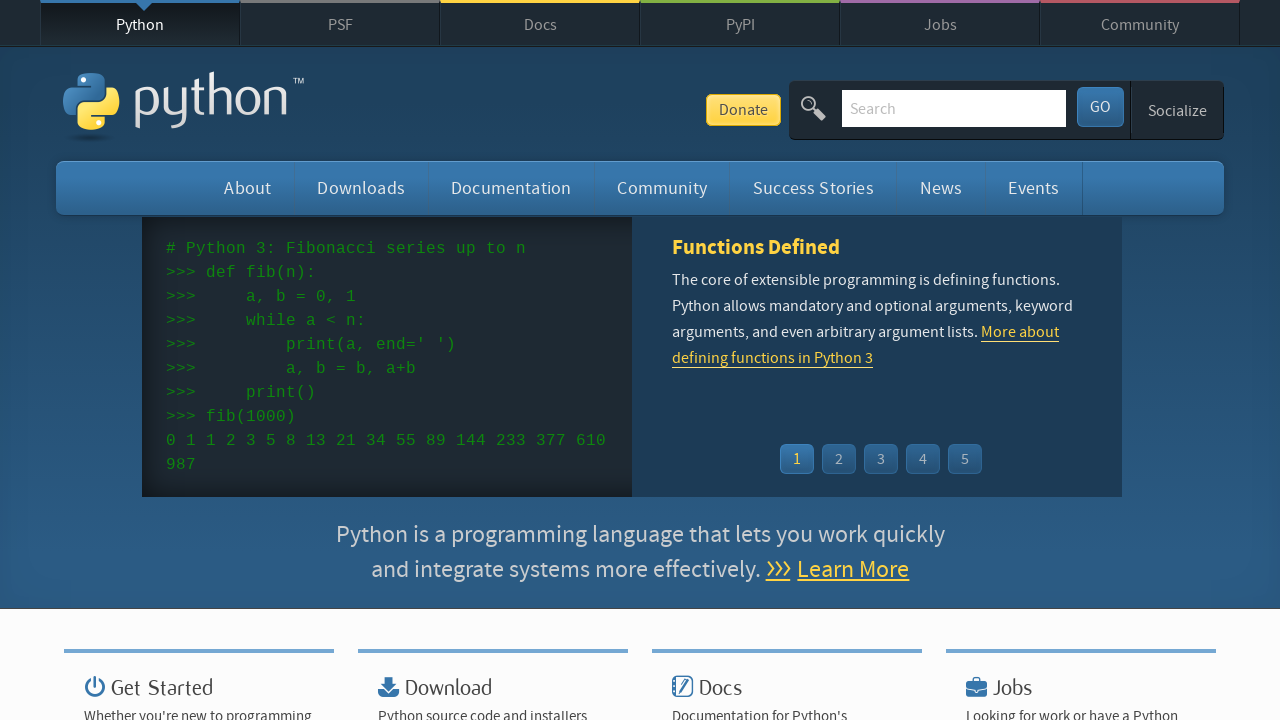

Verified 'Python' is in page title
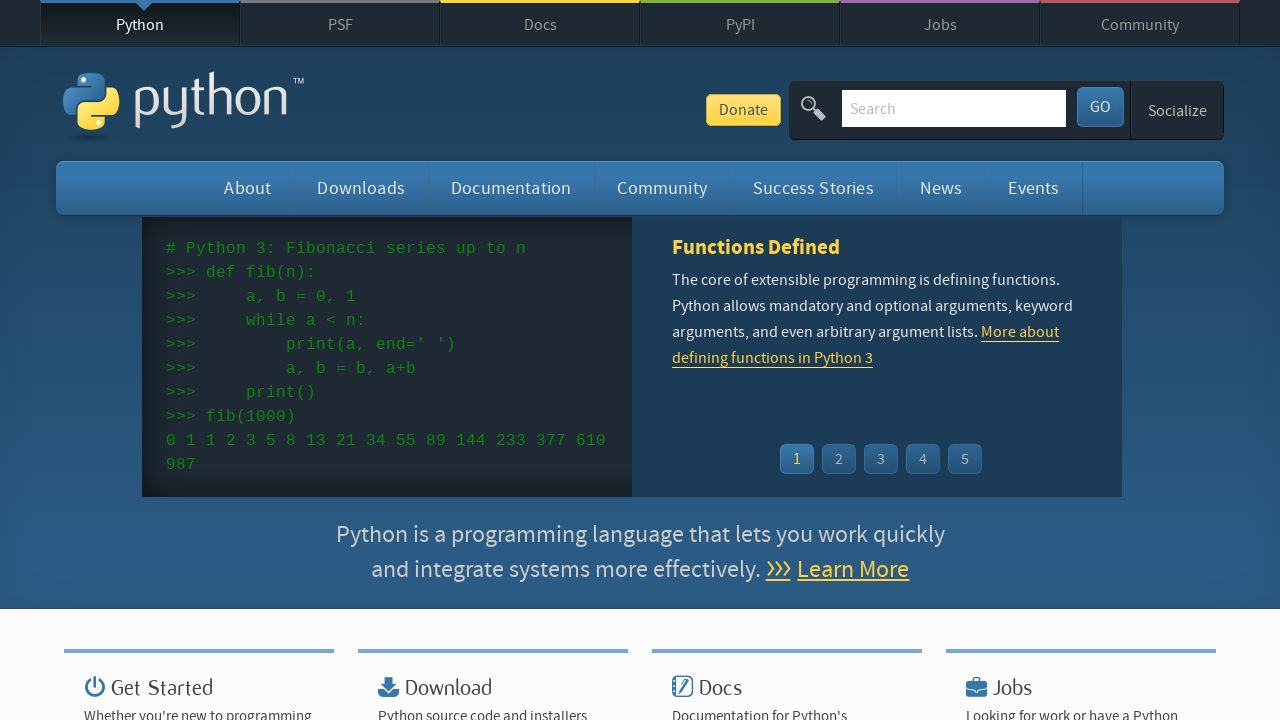

Cleared search input field on input[name='q']
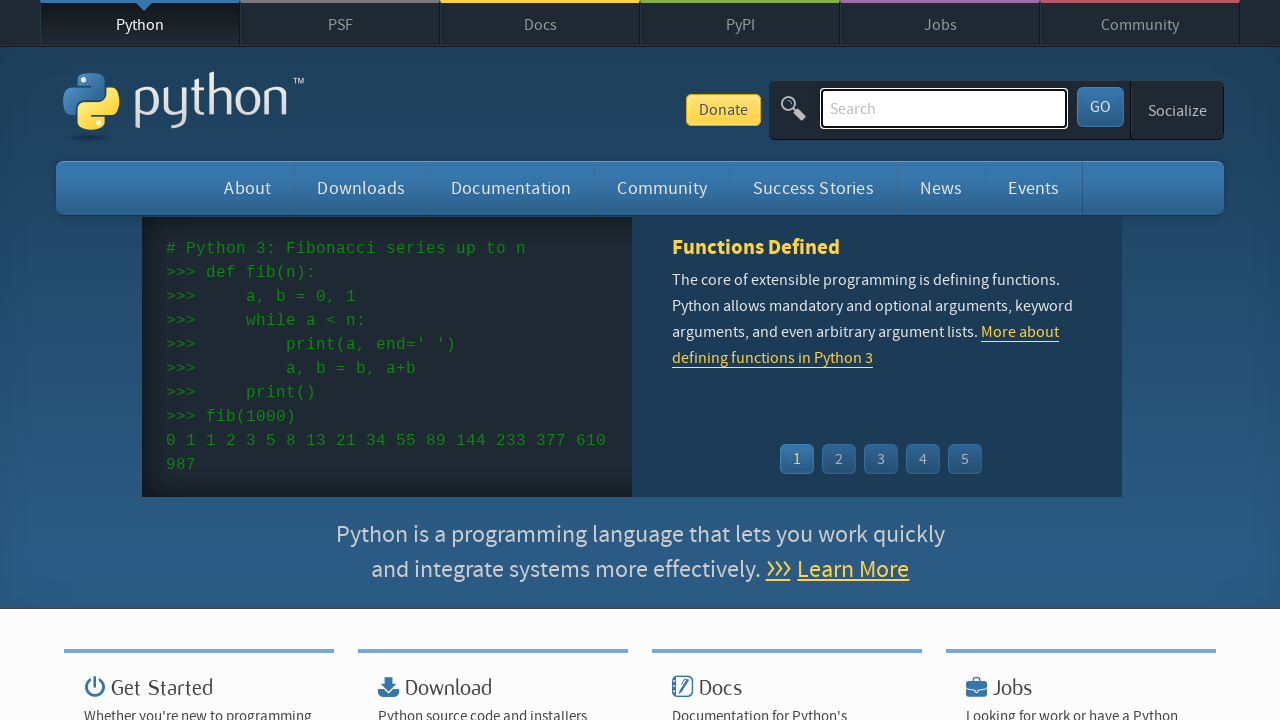

Entered 'pycon' in search box on input[name='q']
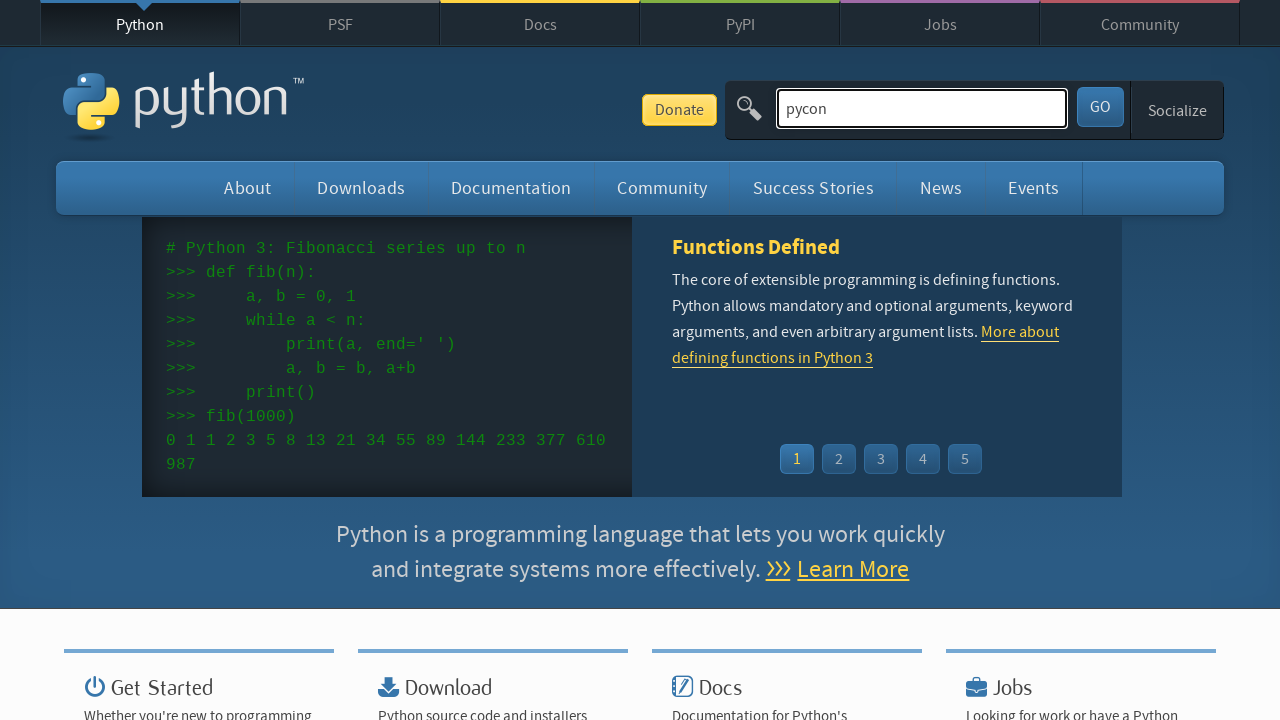

Pressed Enter to submit search on input[name='q']
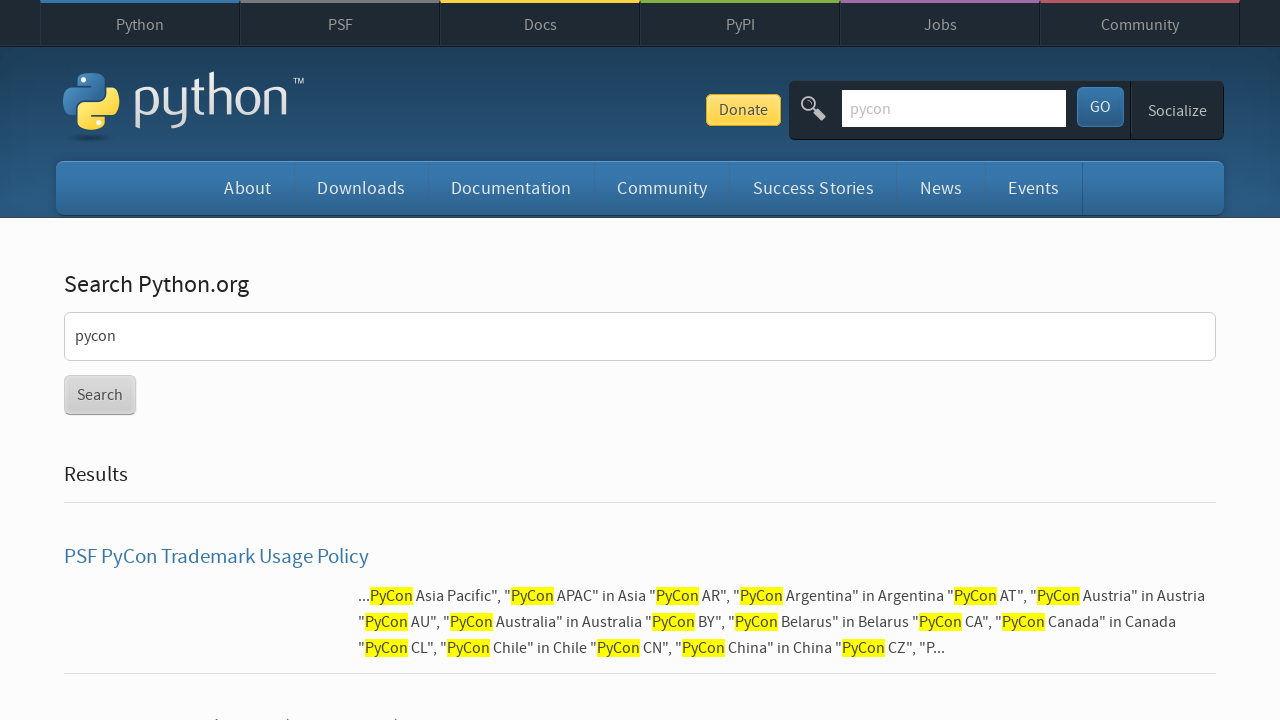

Waited for page to reach networkidle state
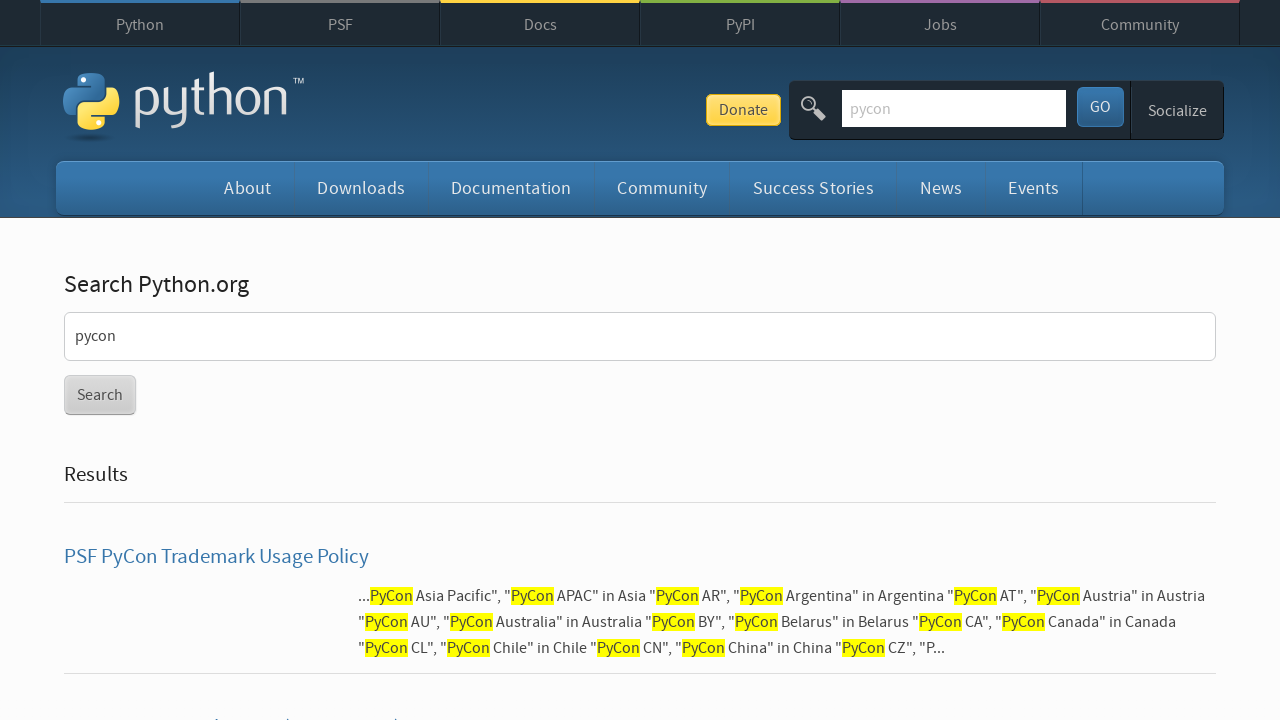

Verified search results are returned (no 'No results found' message)
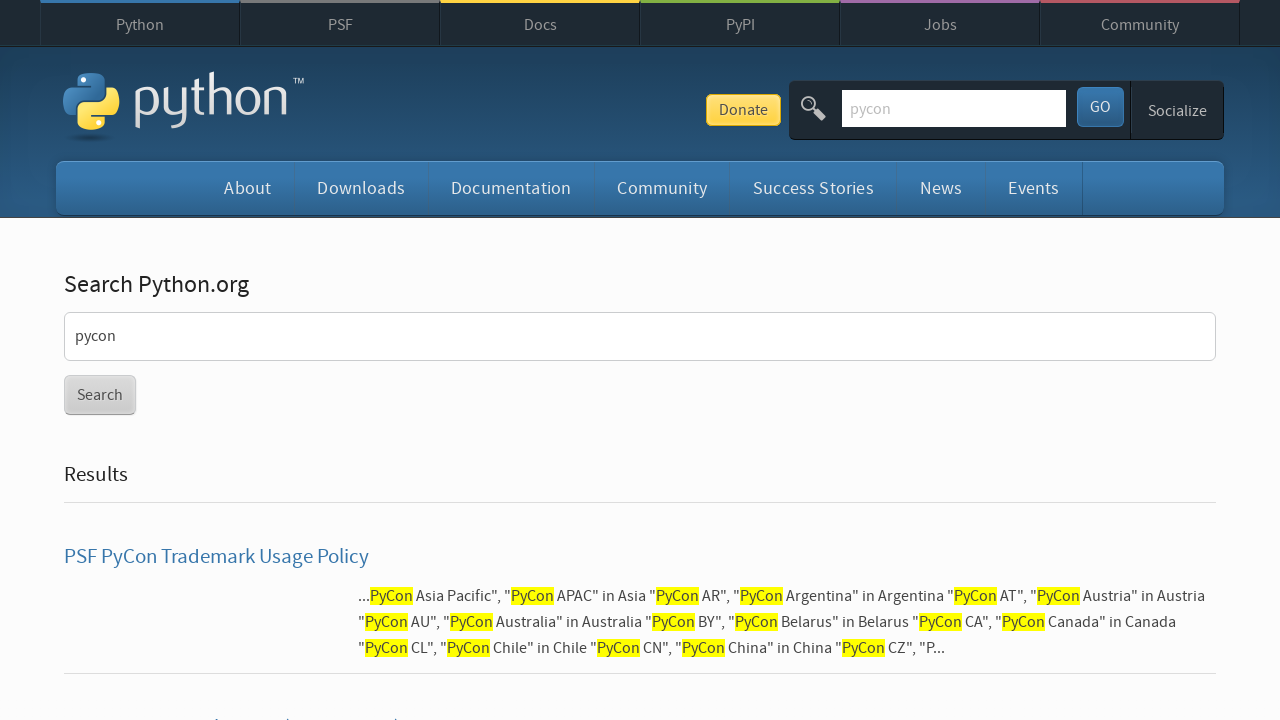

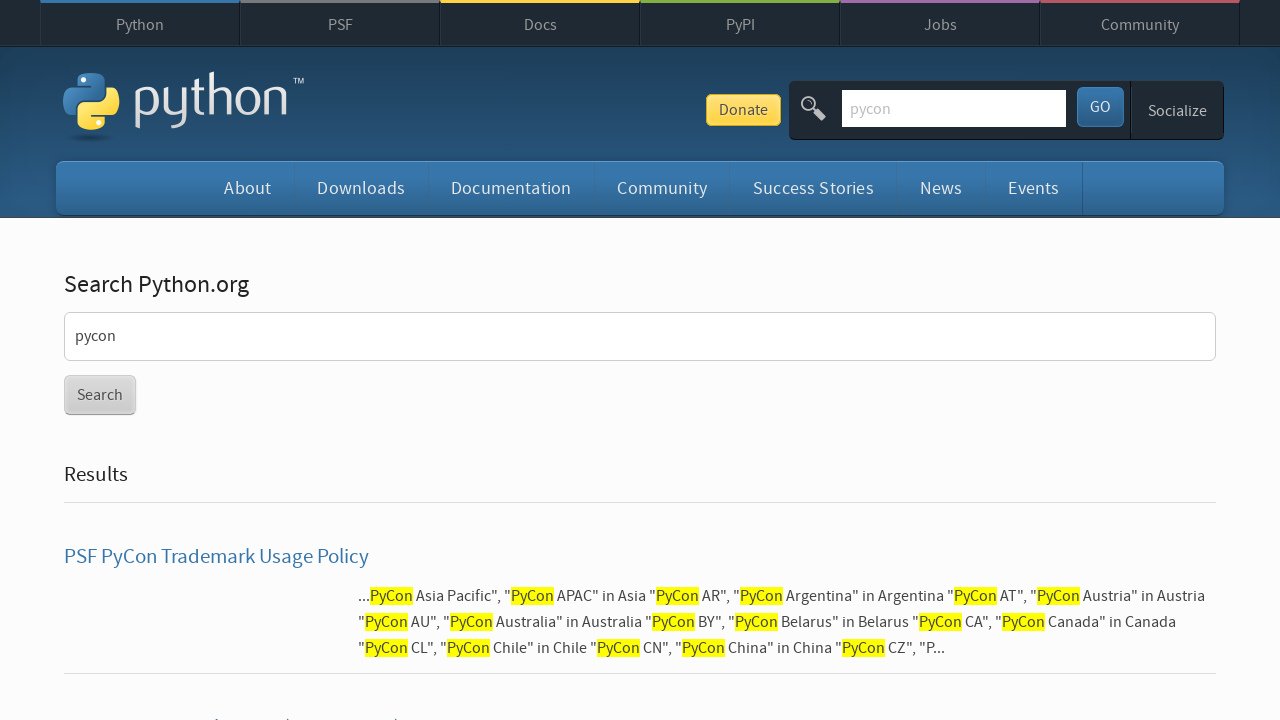